Tests dropdown menu interactions by selecting a value from an old-style select menu and clicking through multiple options in a multi-select cars dropdown (skipping the first 2 options)

Starting URL: https://demoqa.com/select-menu

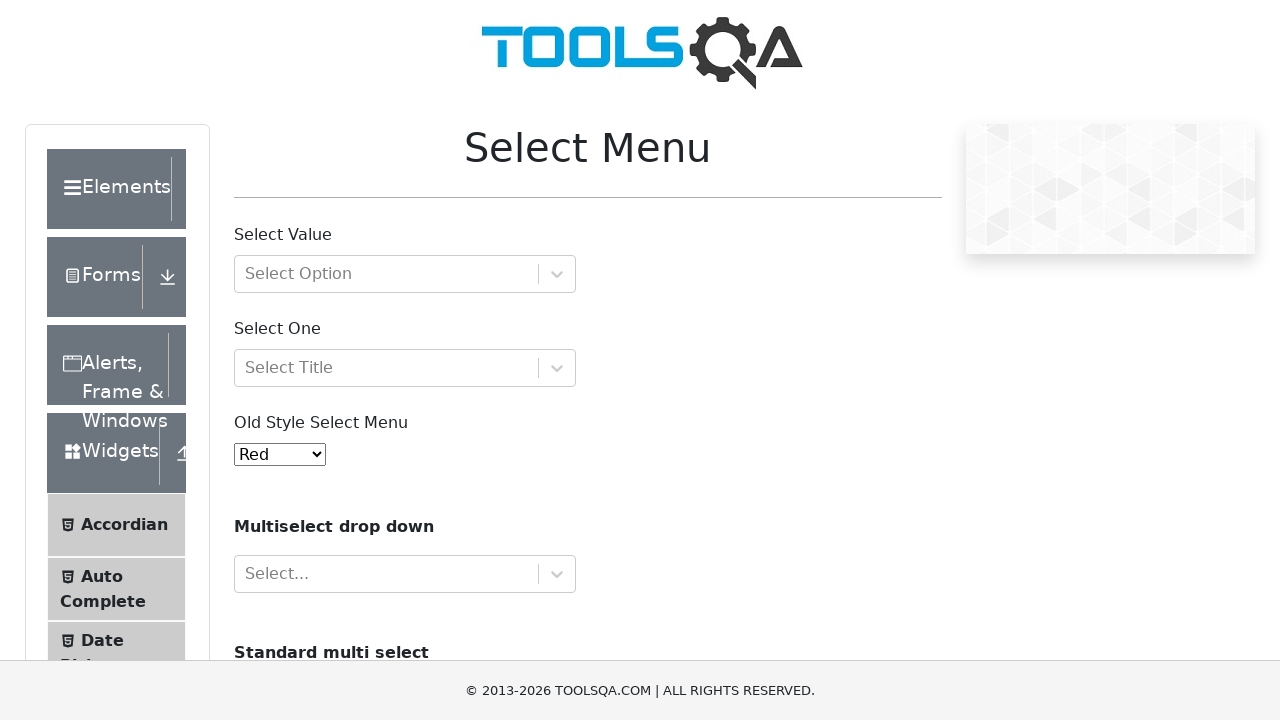

Selected value '2' from old-style select menu on #oldSelectMenu
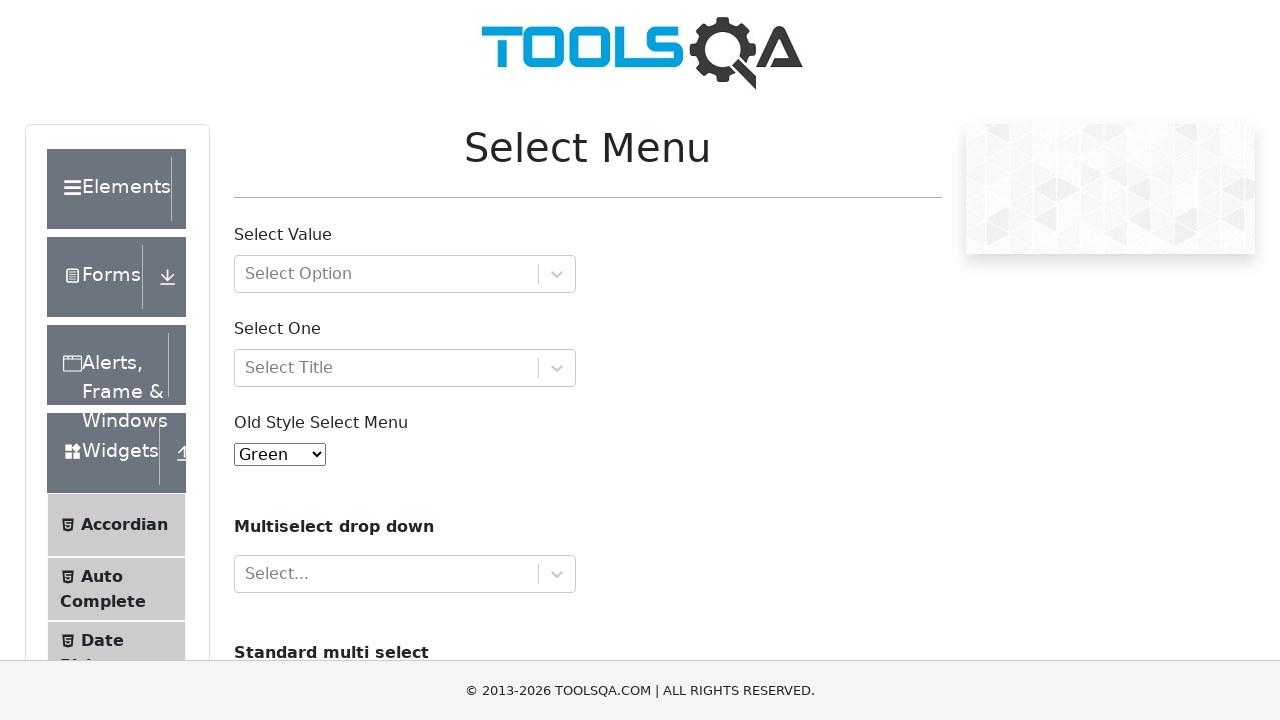

Retrieved all options from cars multi-select dropdown
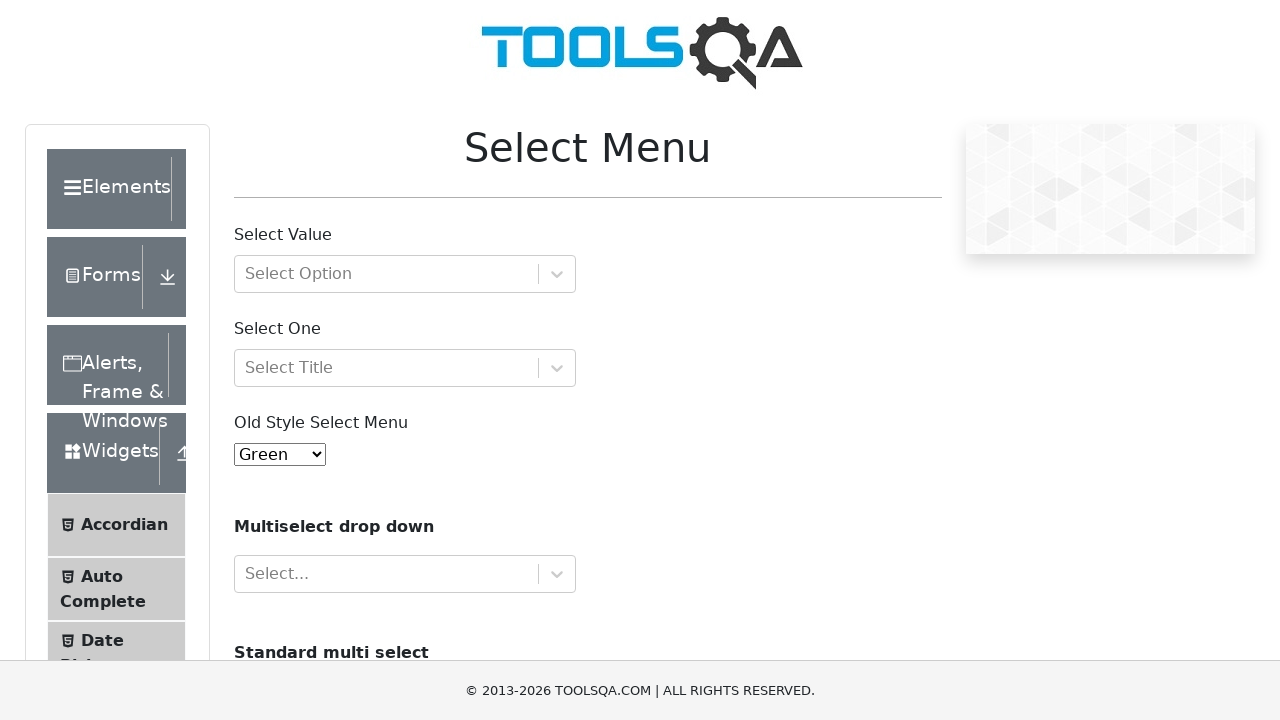

Clicked on a car option in multi-select dropdown (skipped first 2 options) at (258, 360) on #cars option >> nth=2
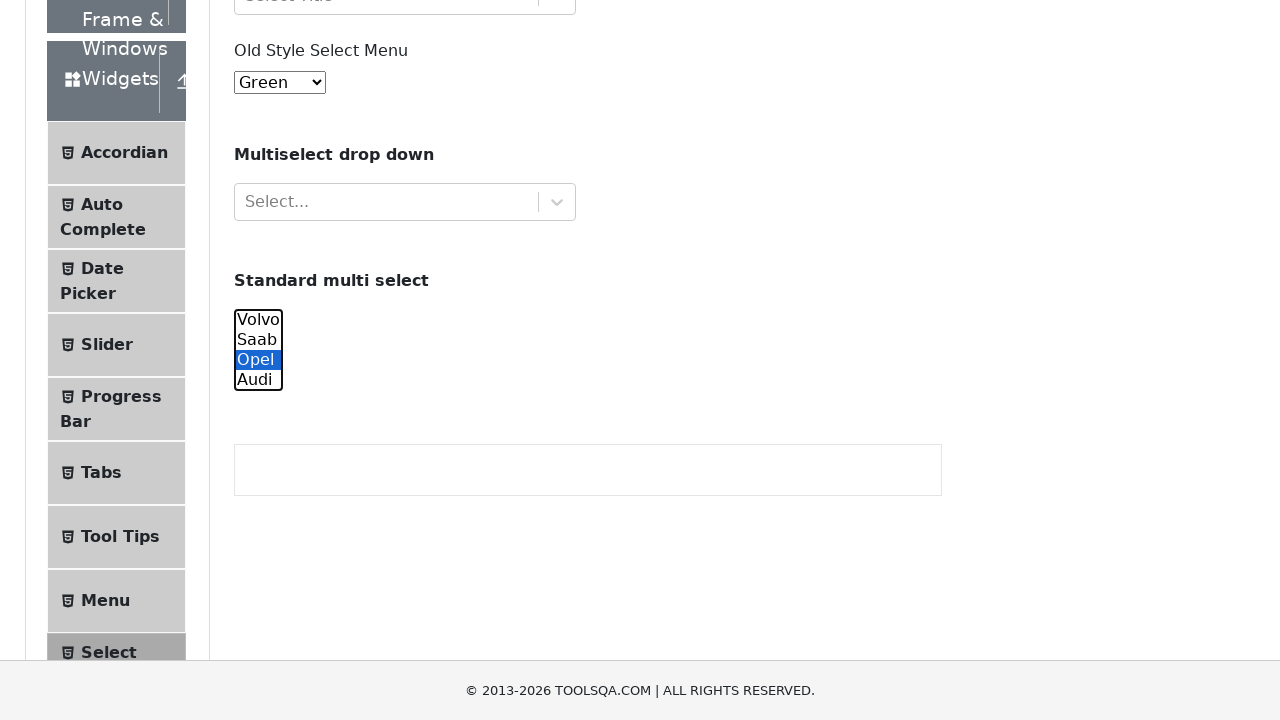

Clicked on a car option in multi-select dropdown (skipped first 2 options) at (258, 380) on #cars option >> nth=3
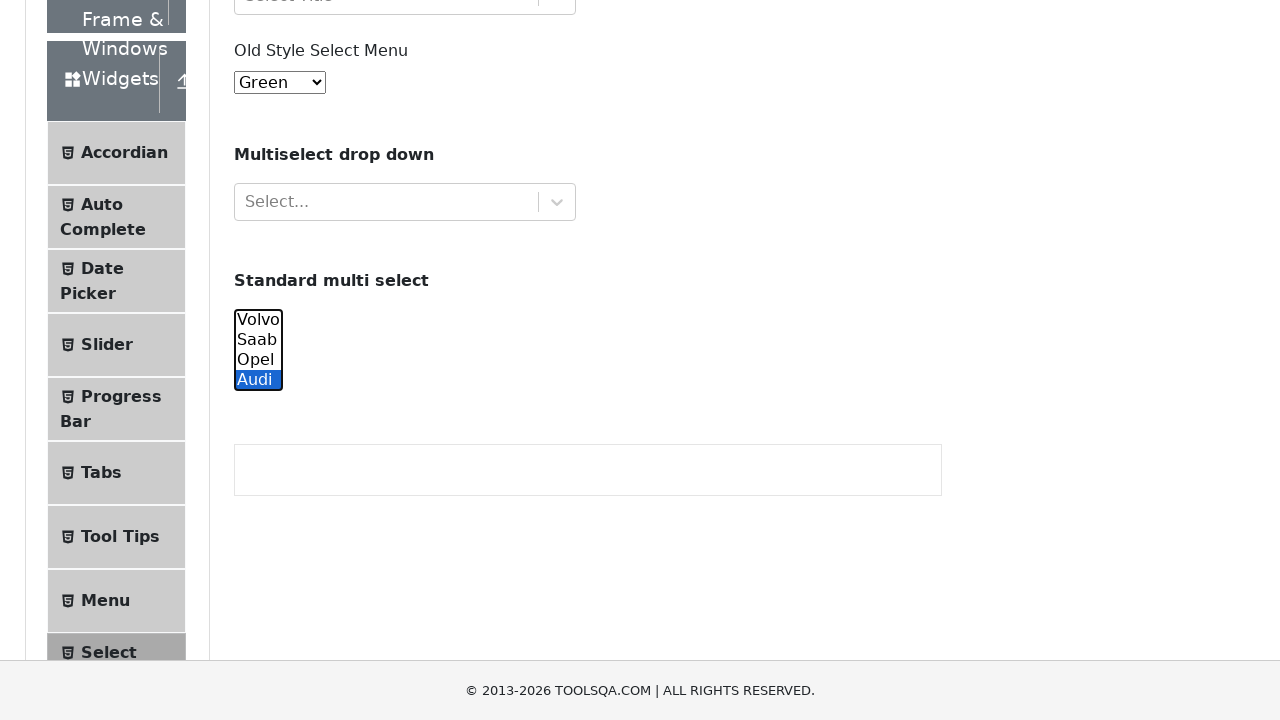

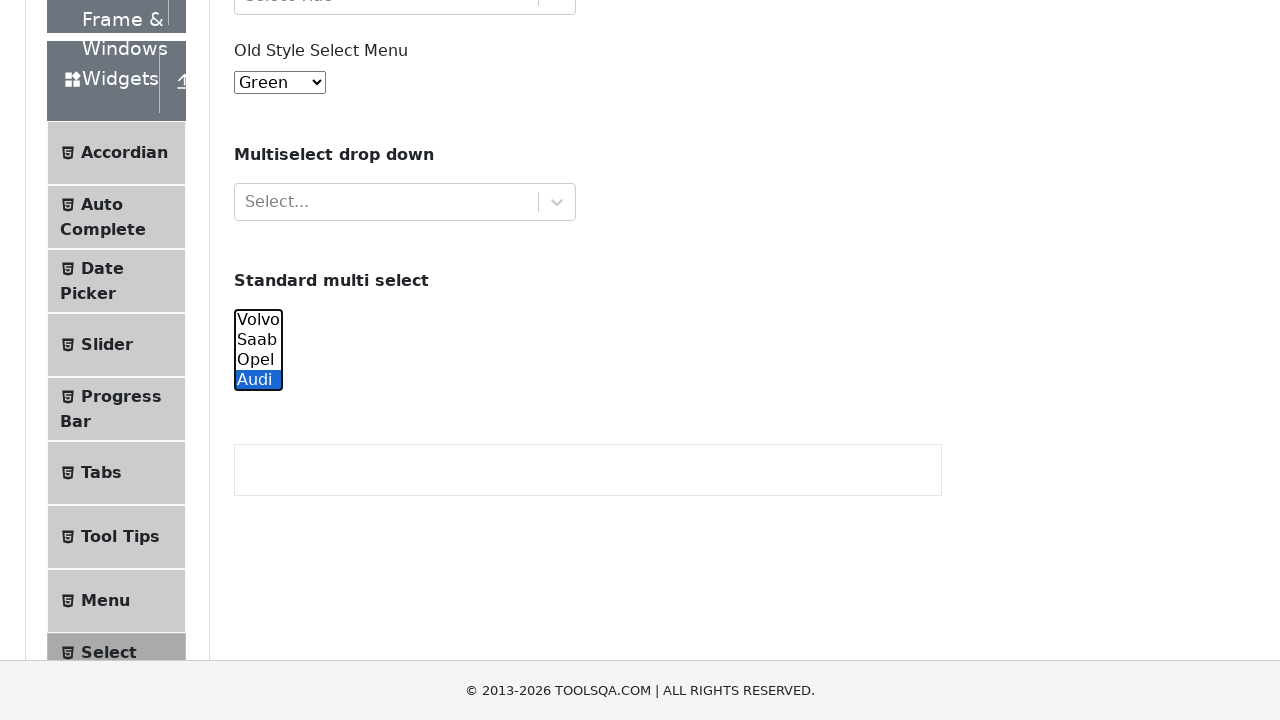